Tests scrolling to the bottom and top of the page using END and HOME keys

Starting URL: https://techproeducation.com

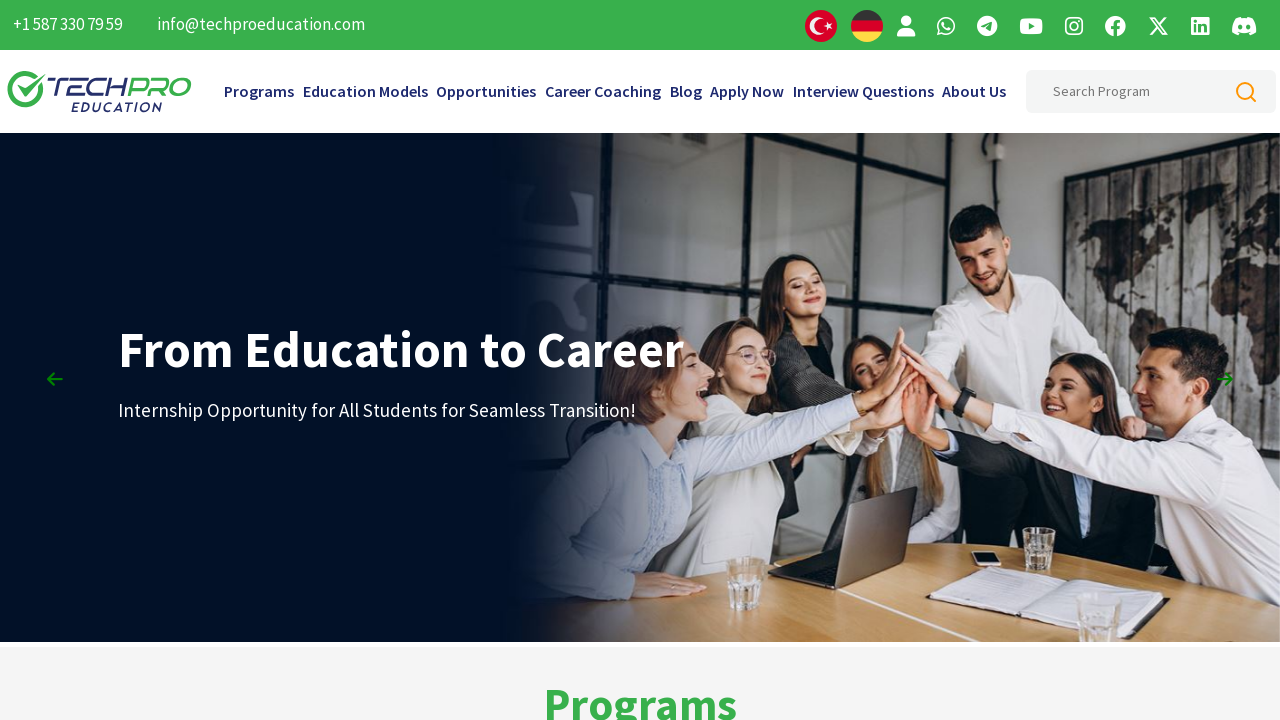

Pressed END key to scroll to bottom of page
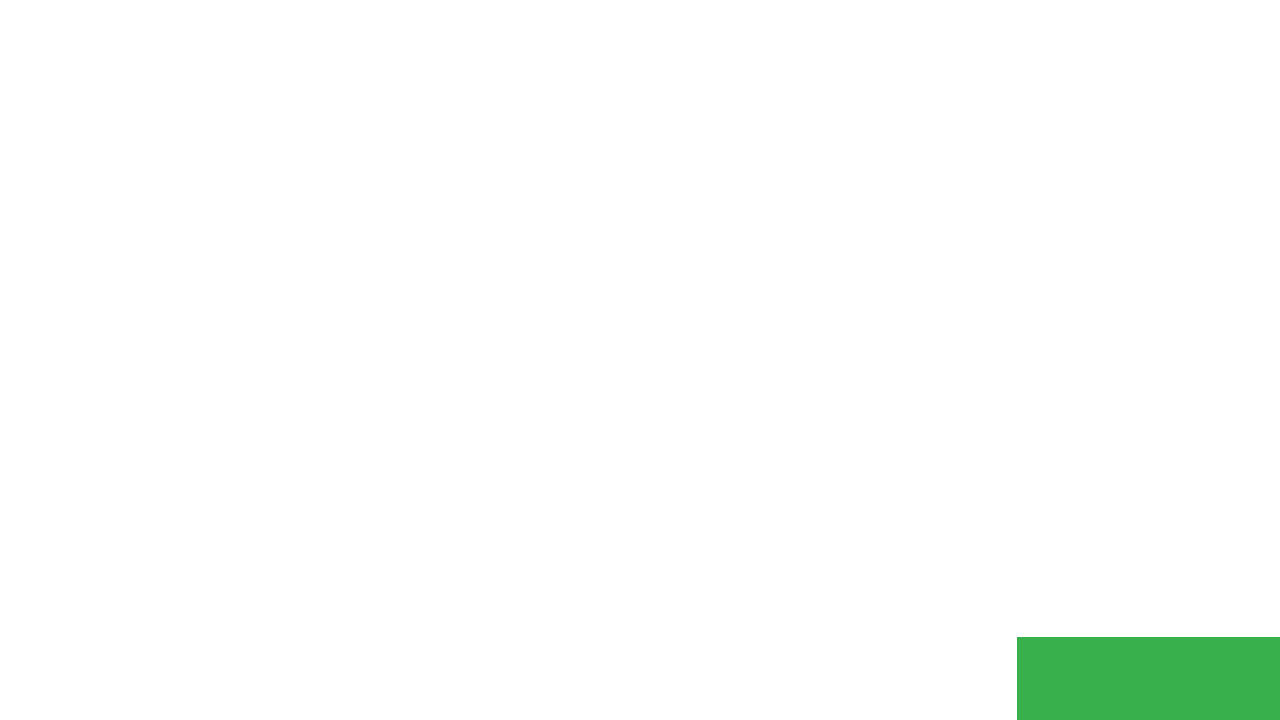

Waited 3 seconds for page to settle
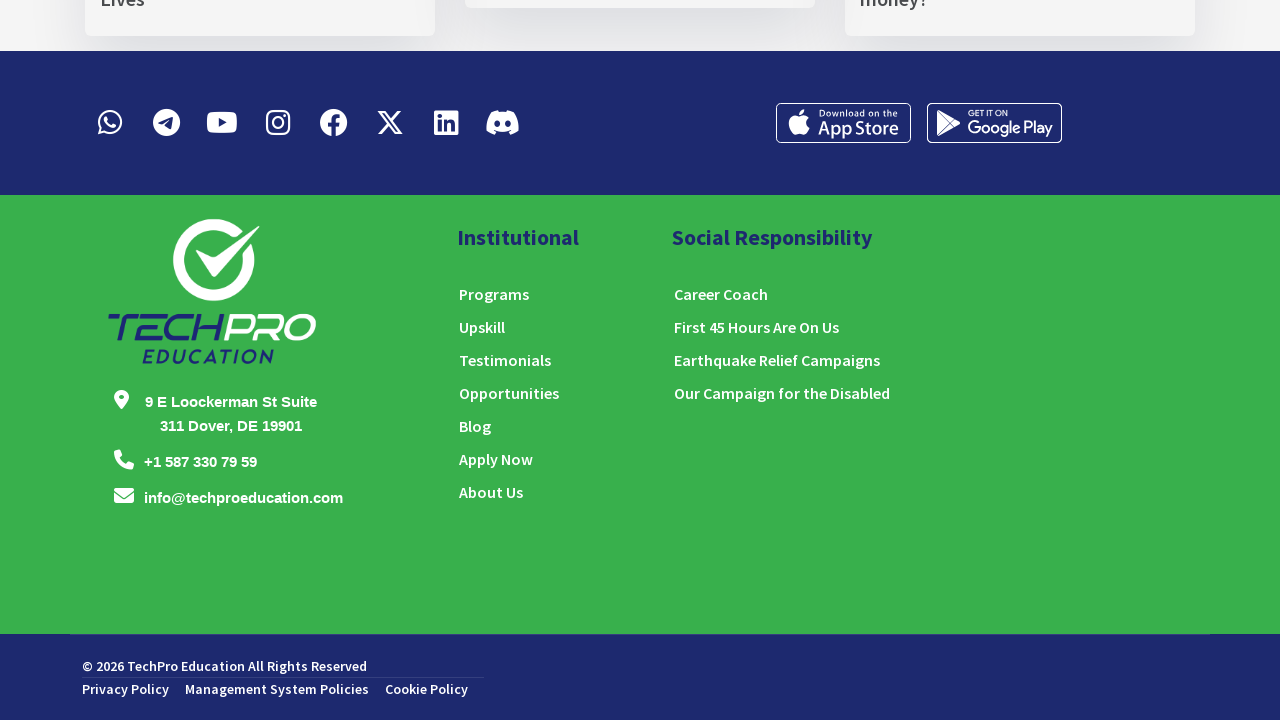

Pressed HOME key to scroll to top of page
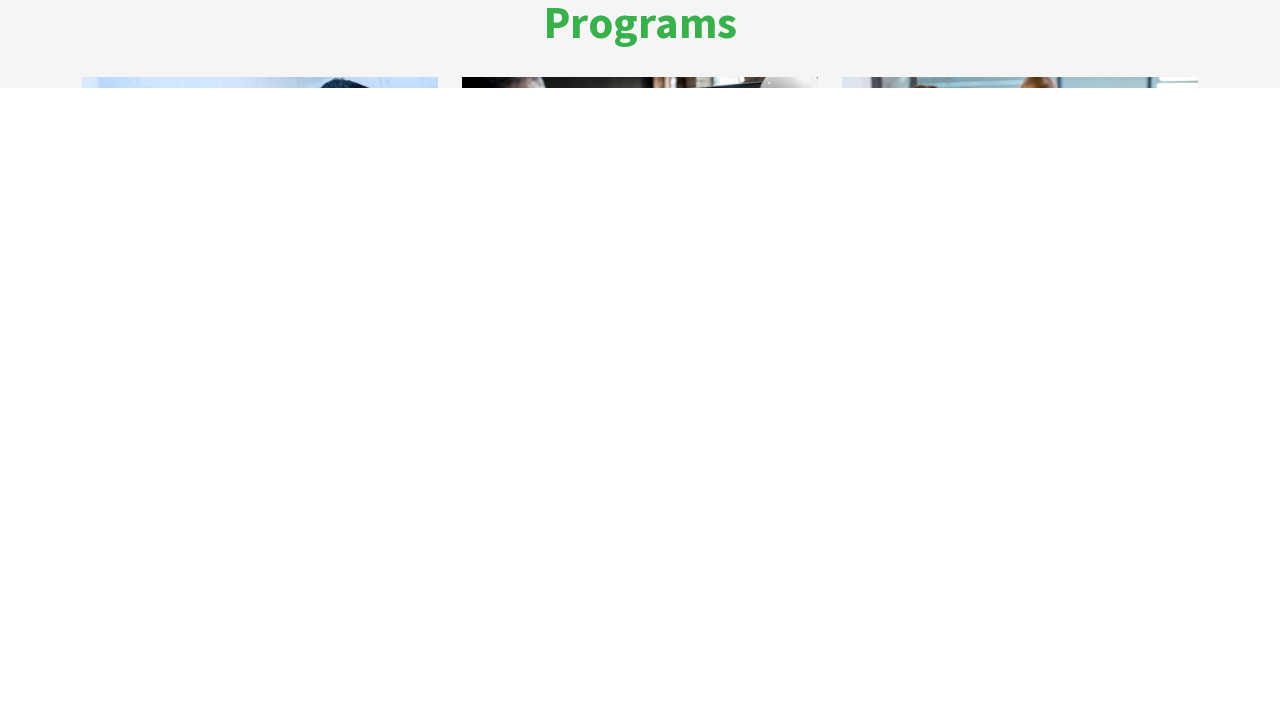

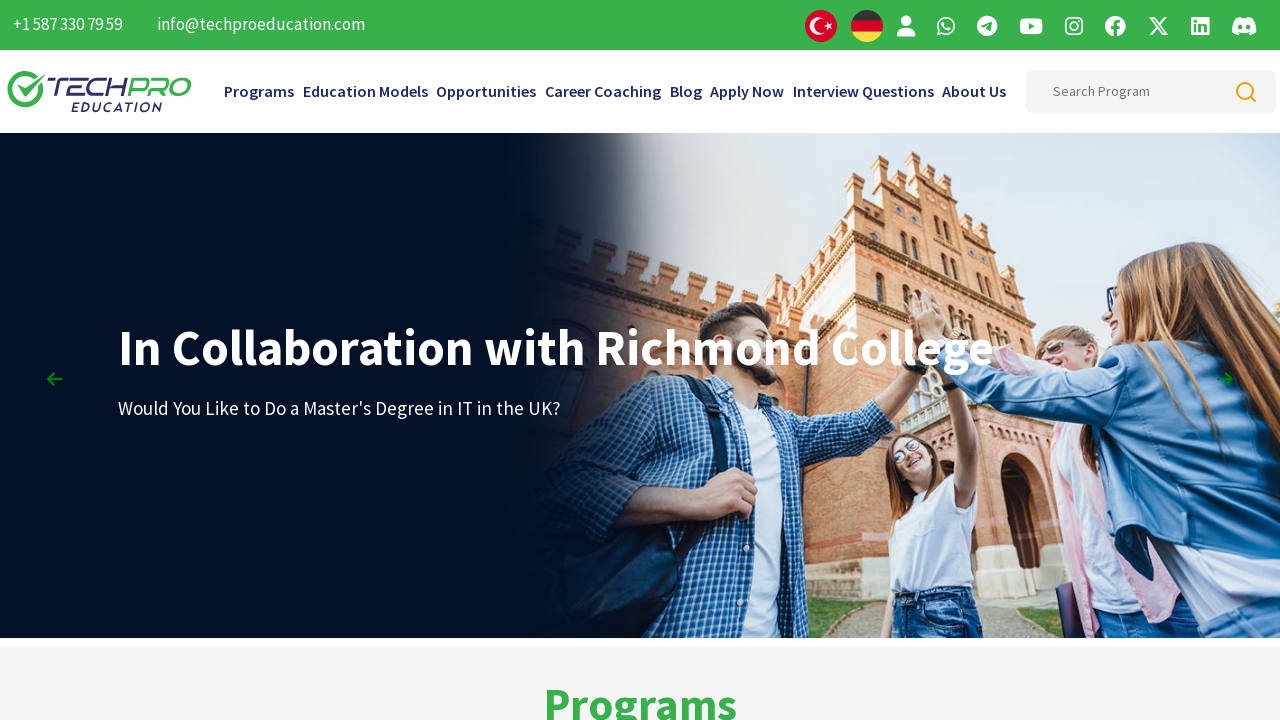